Tests drag and drop functionality by dragging an element and dropping it onto a target element within an iframe on the jQueryUI demo page.

Starting URL: https://jqueryui.com/droppable/

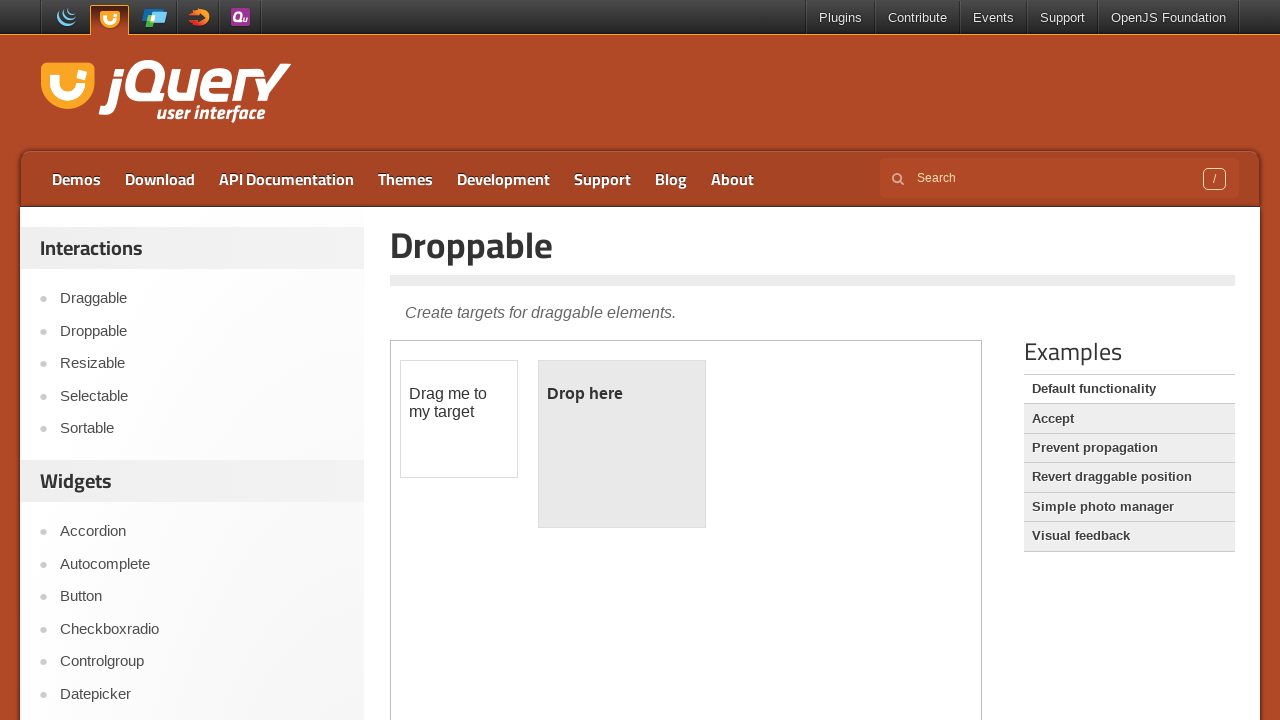

Navigated to jQueryUI droppable demo page
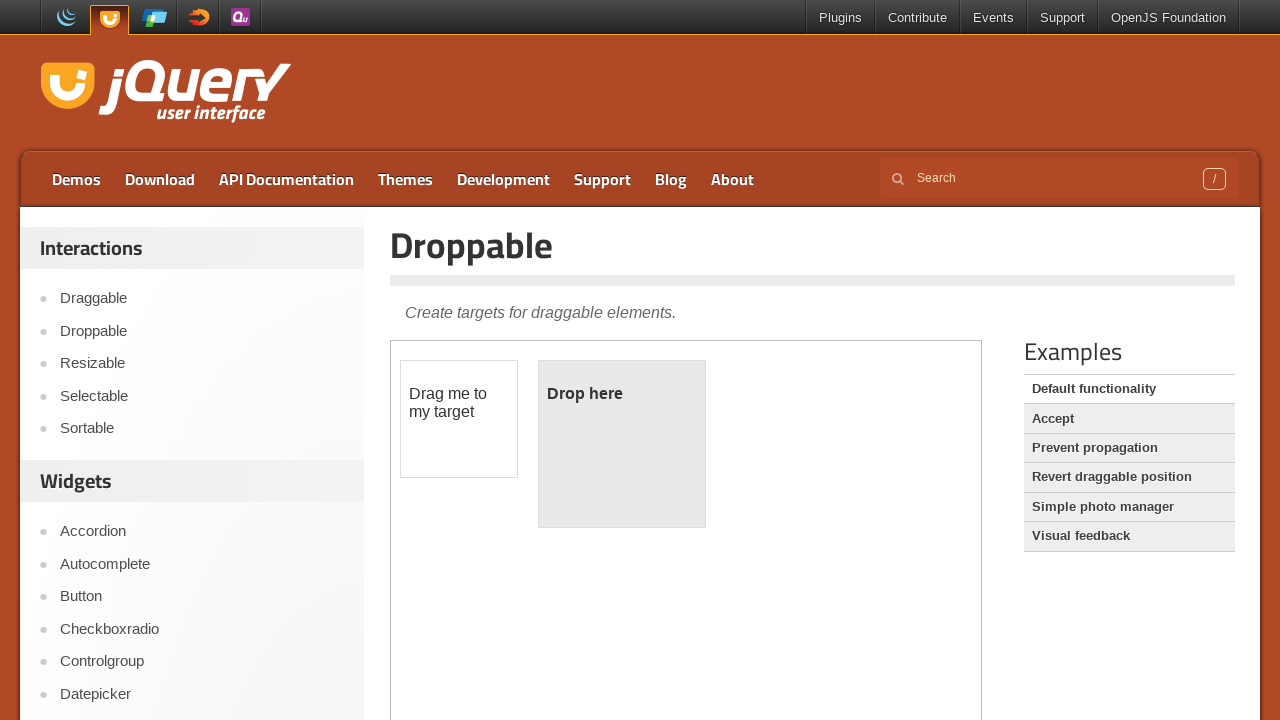

Located the iframe containing the drag and drop demo
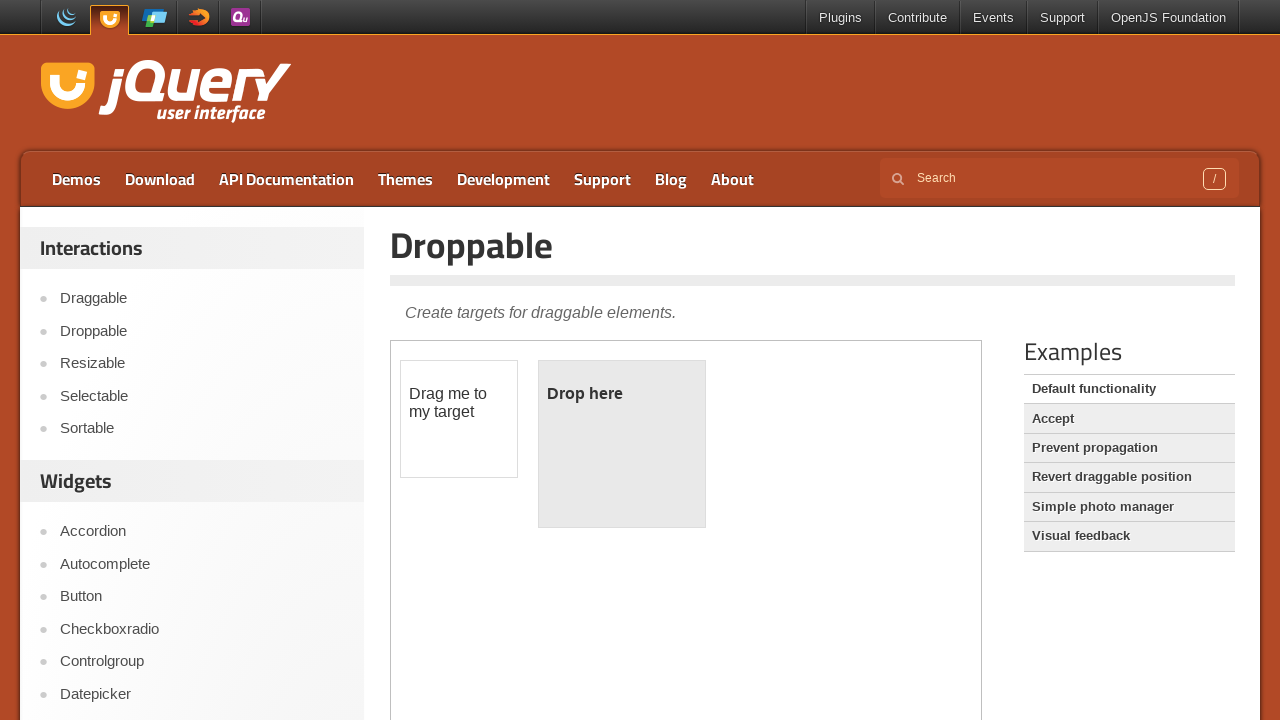

Located the draggable element
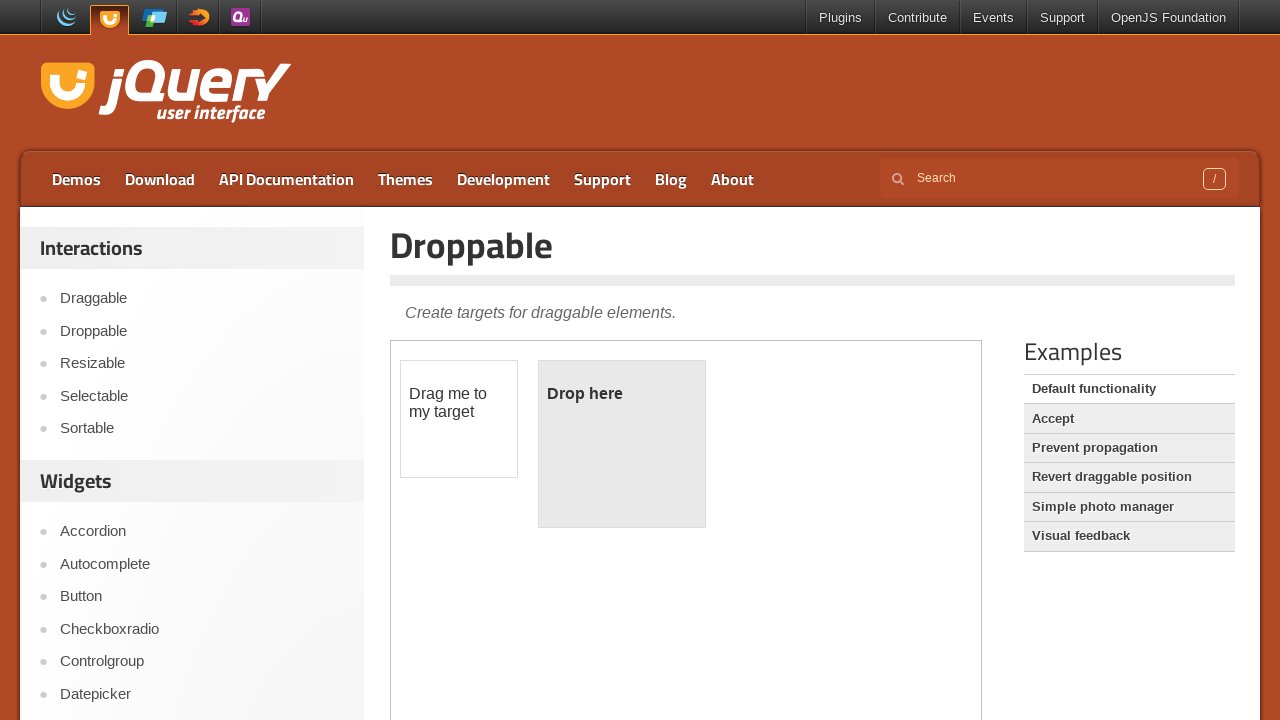

Located the droppable target element
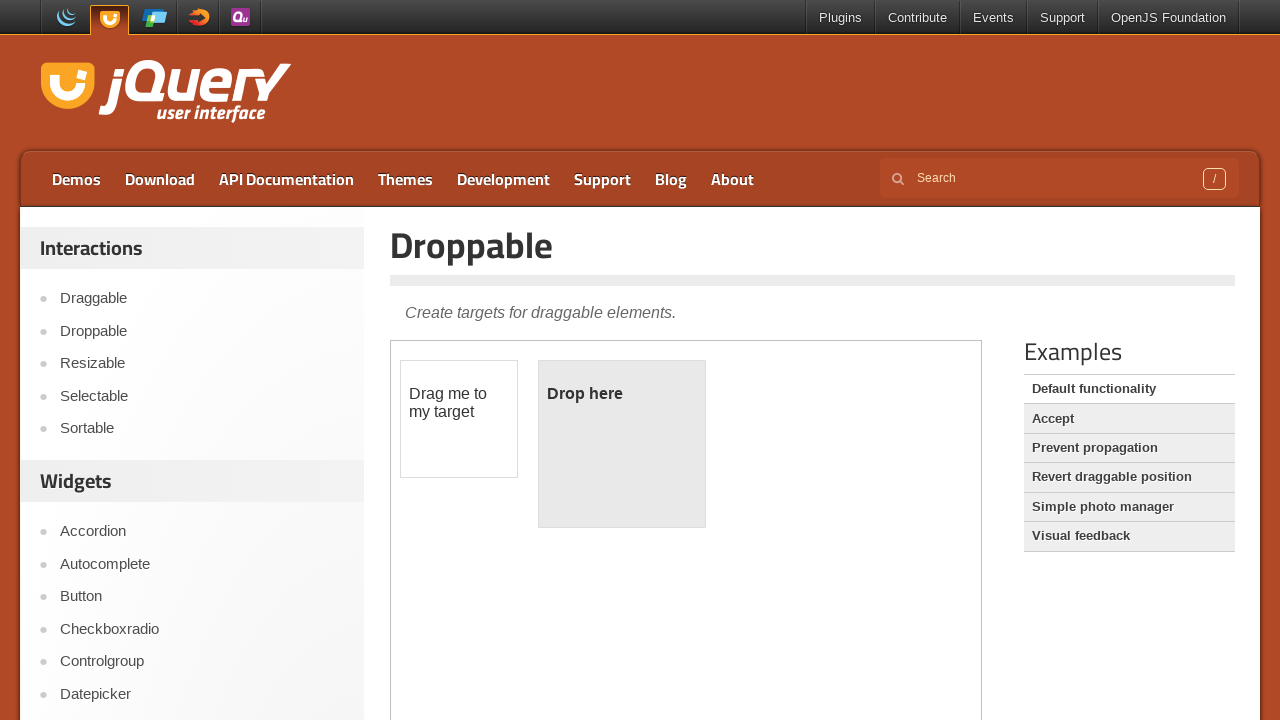

Dragged the draggable element and dropped it onto the droppable target at (622, 444)
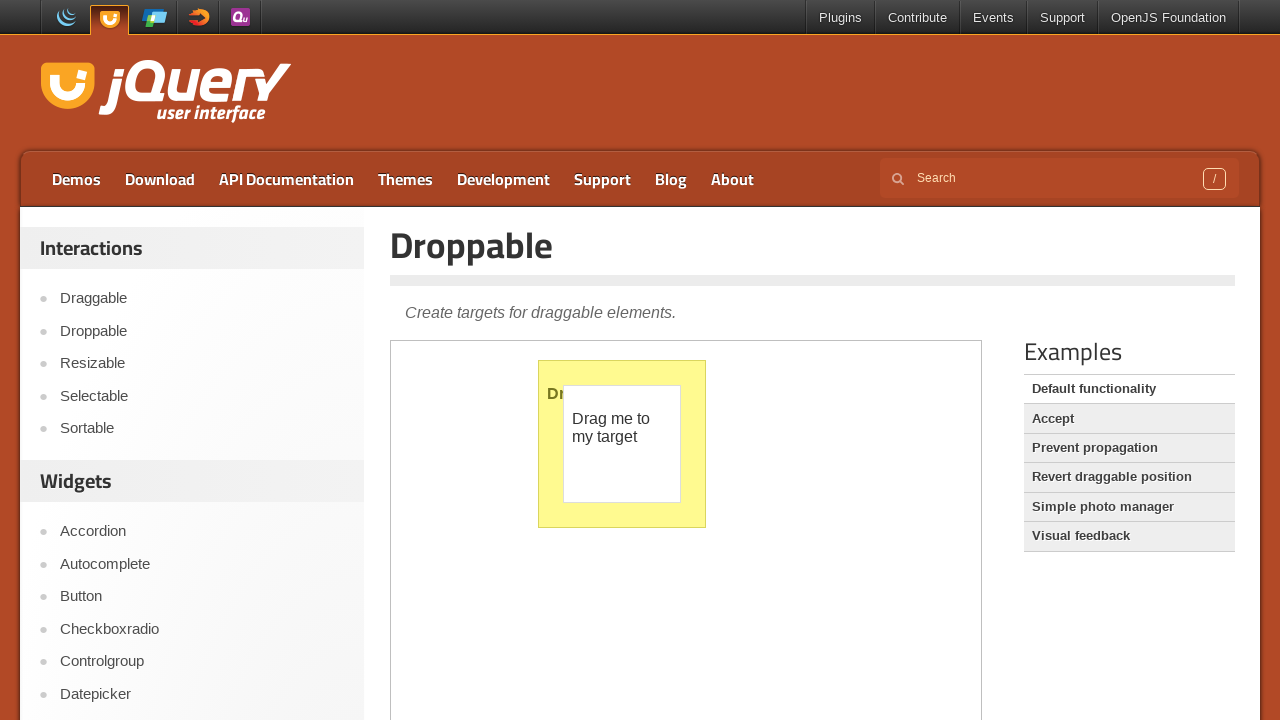

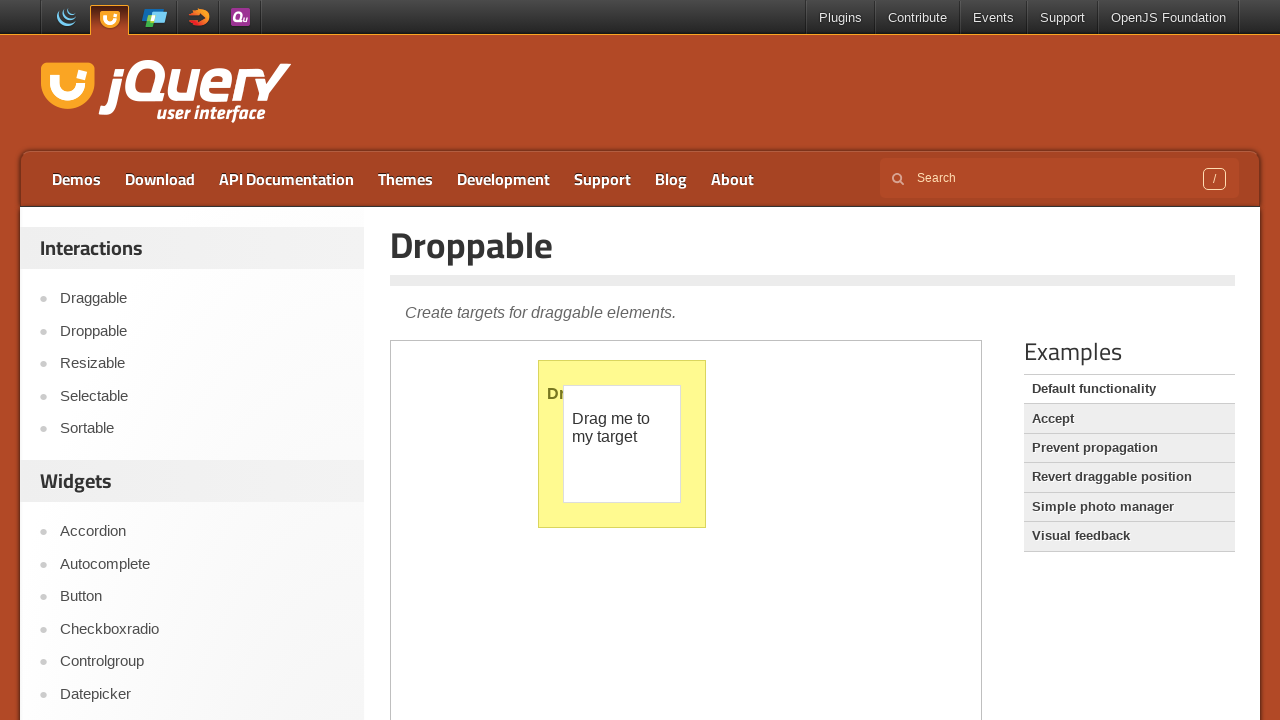